Tests the text box form on demoqa.com by navigating to the form, filling in all fields with random data, and submitting

Starting URL: https://demoqa.com

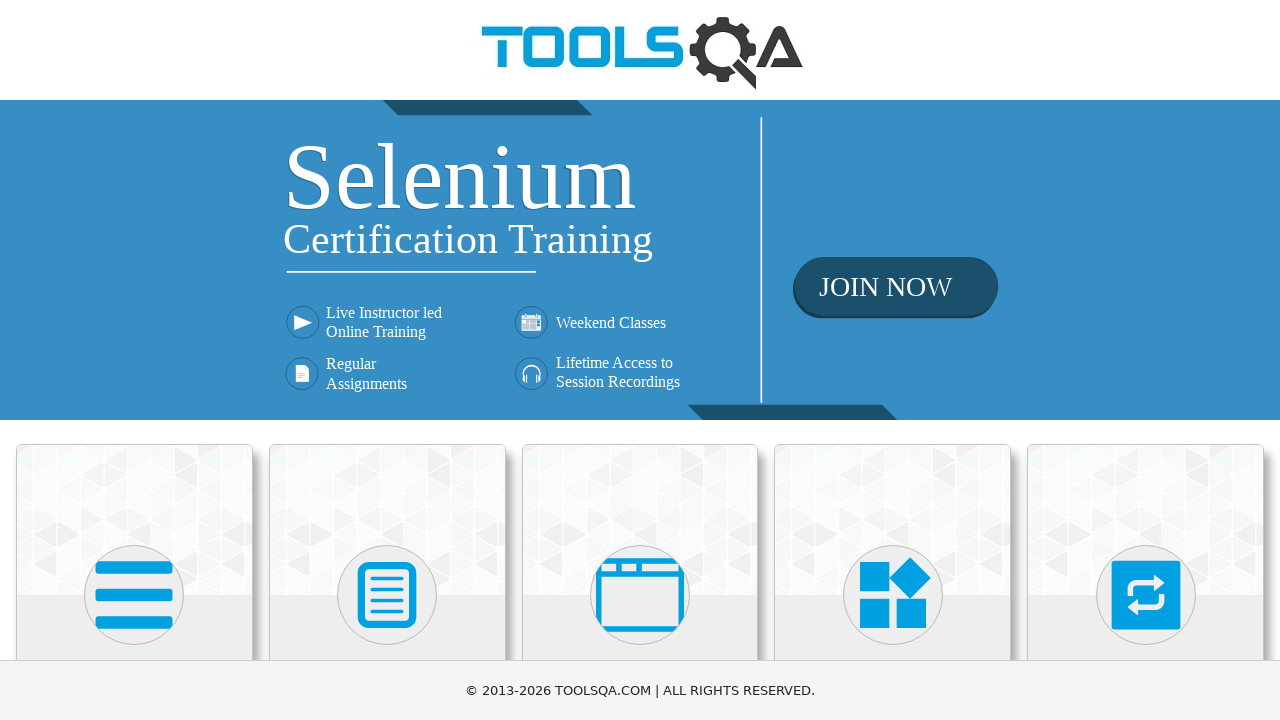

Clicked on Elements section at (134, 595) on (//div[@class='avatar mx-auto white'])[1]
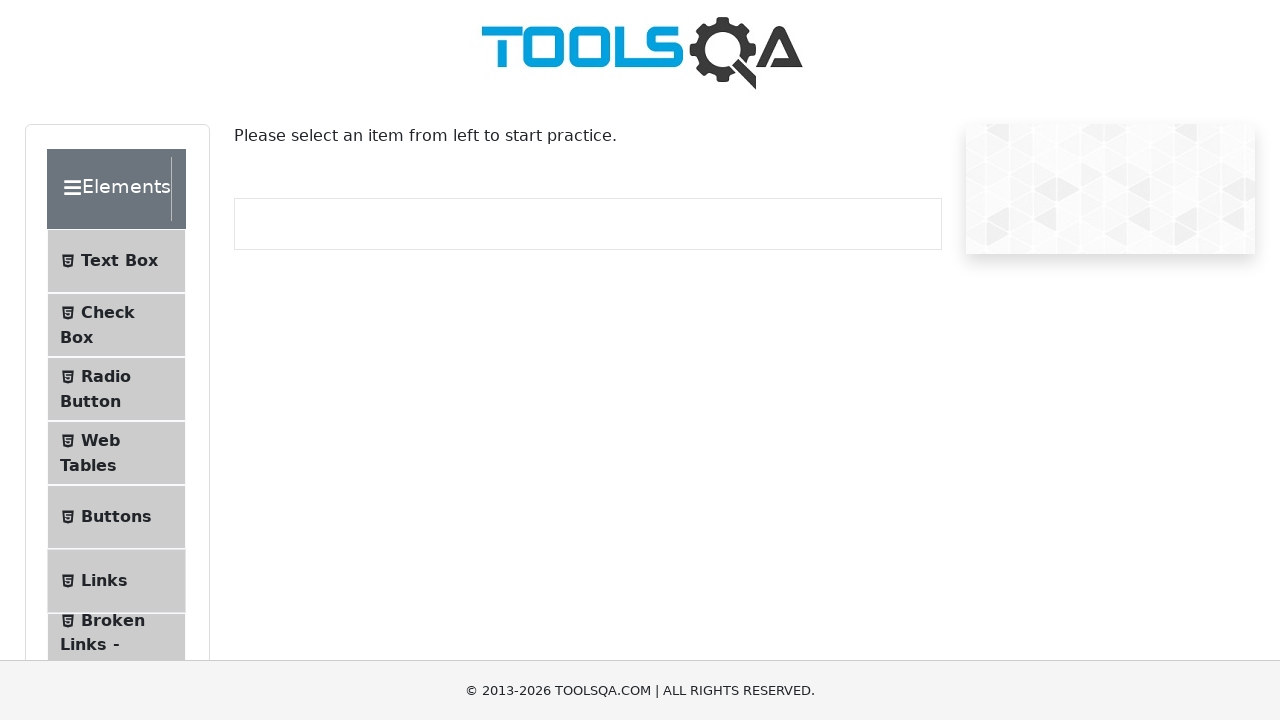

Clicked on TextBox menu item at (116, 261) on (//ul[@class='menu-list']//li)[1]
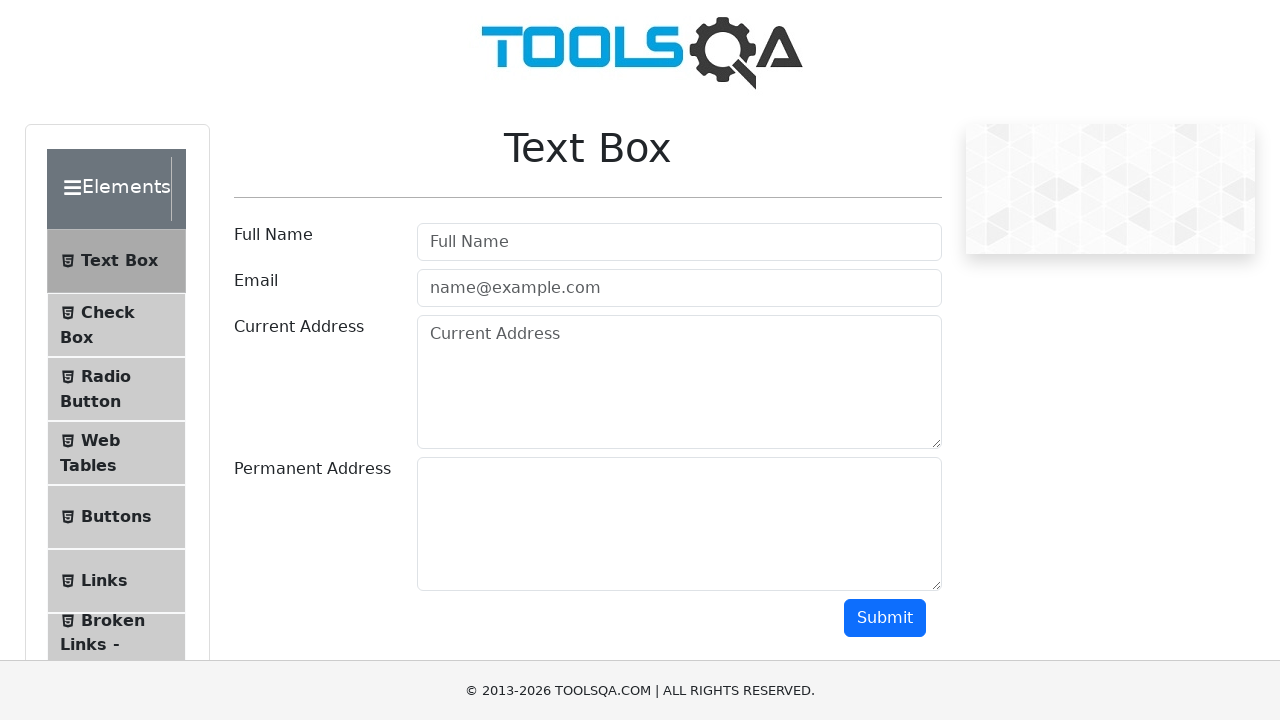

TextBox form loaded and userName field is visible
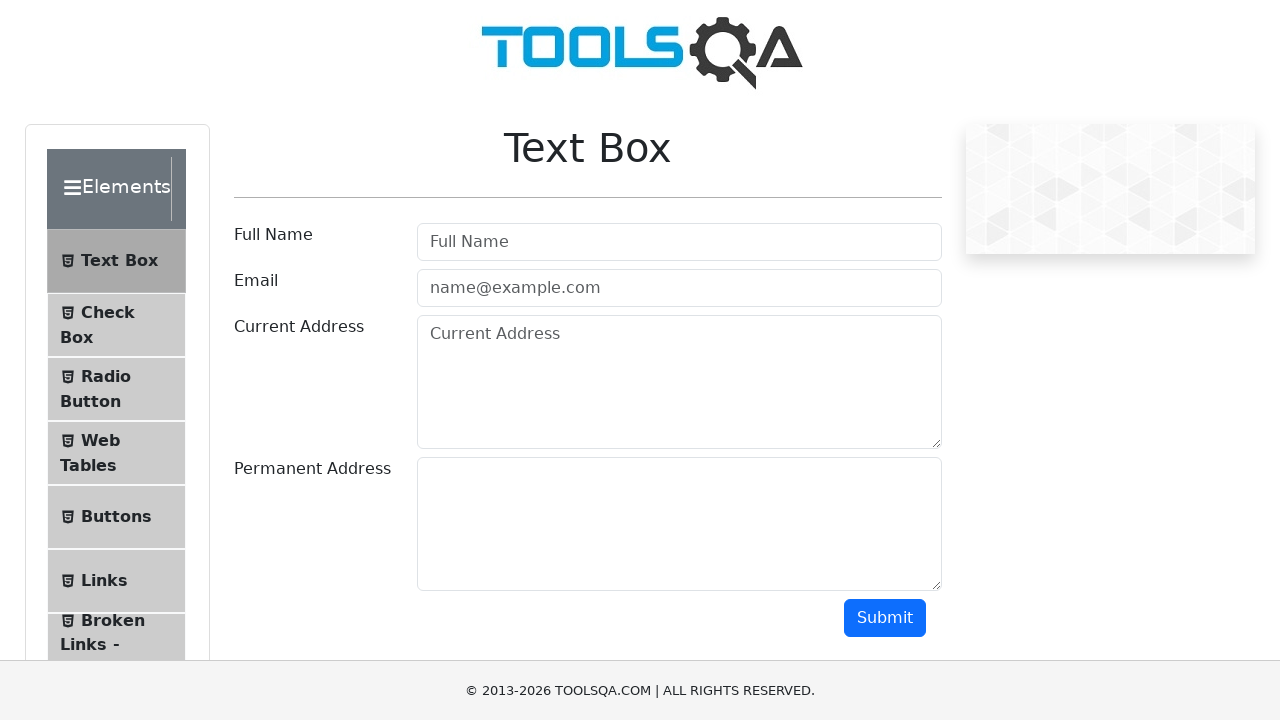

Generated random string: 3YCQOMNZAJH6OFYGF3
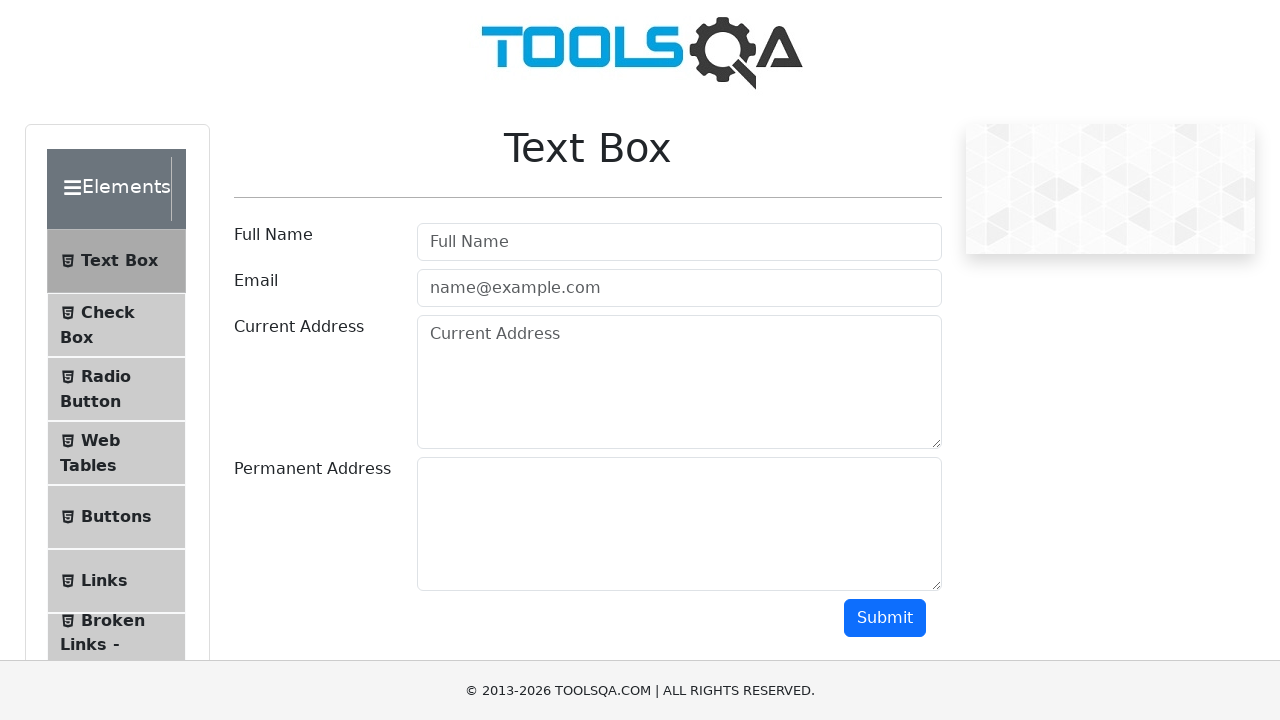

Filled userName field with random string on #userName
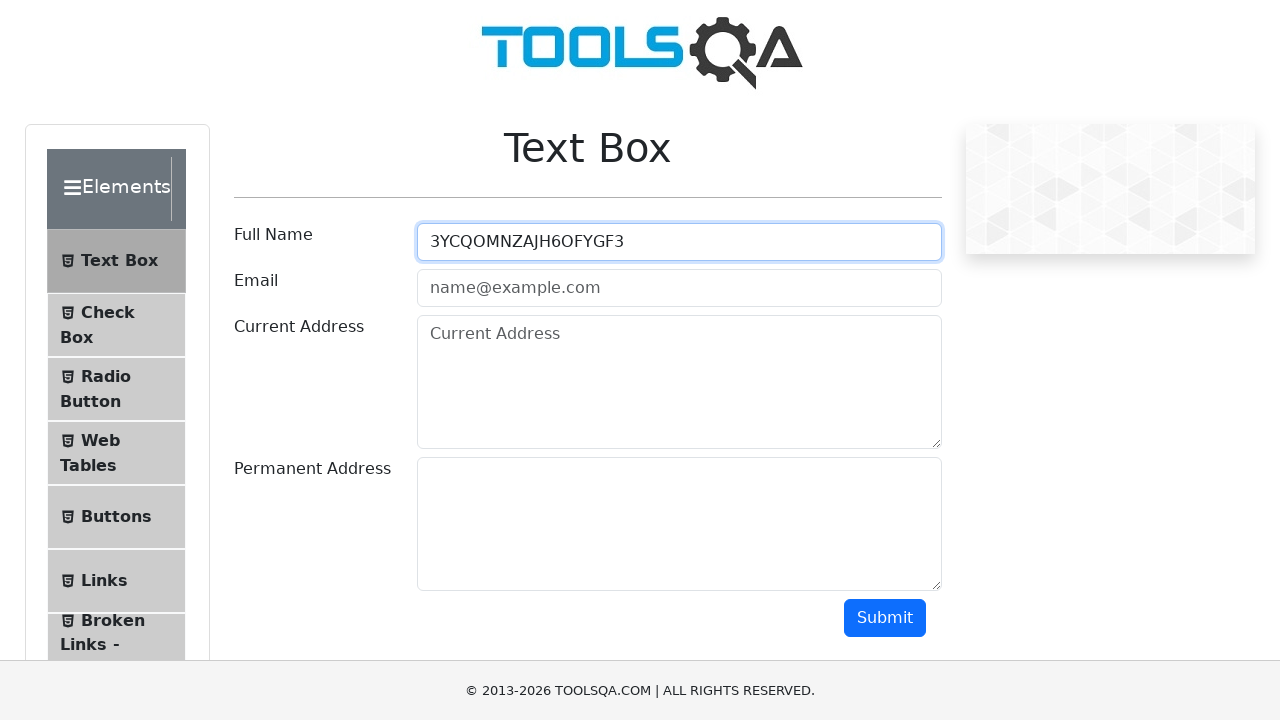

Filled userEmail field with 'testuser@example.com' on #userEmail
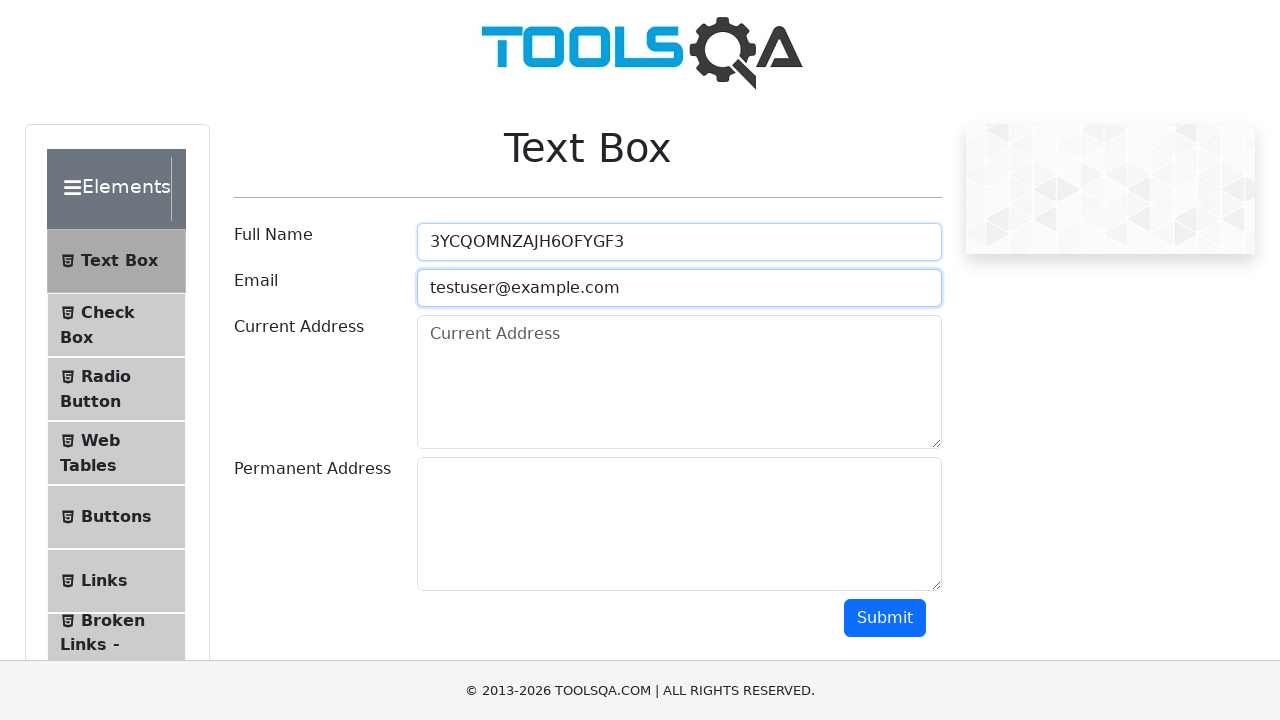

Filled currentAddress field with random string on #currentAddress
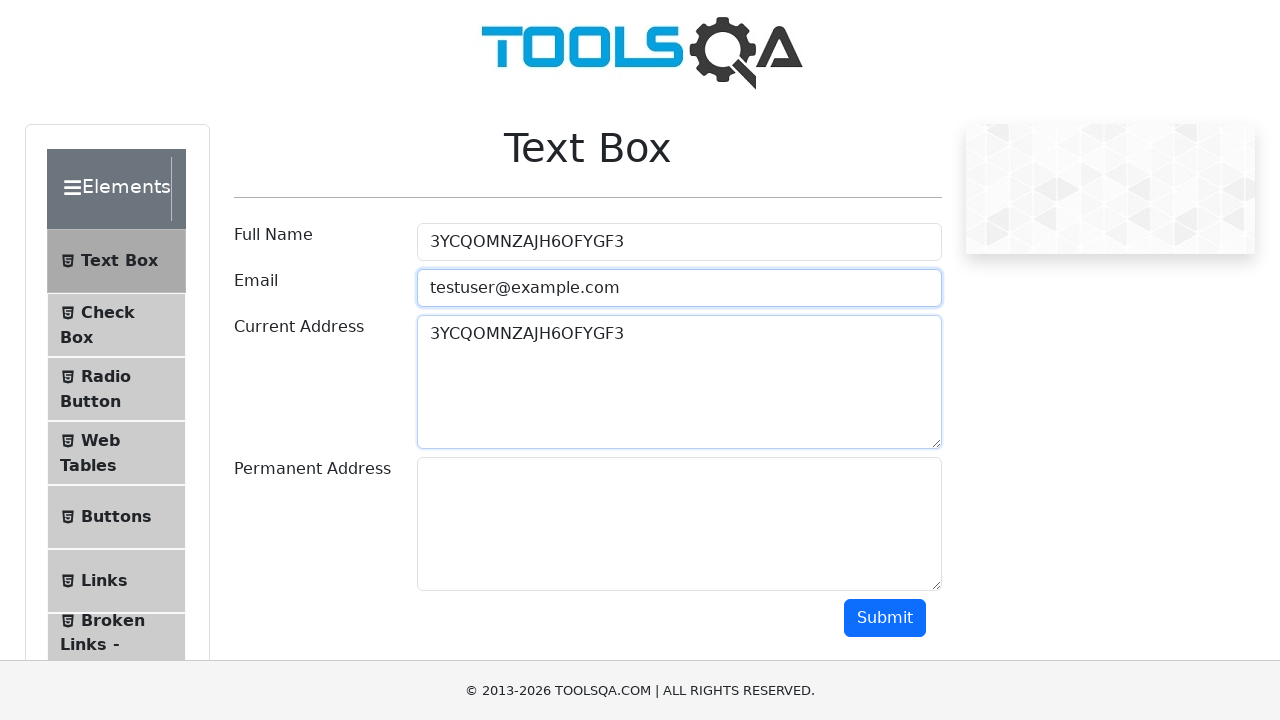

Filled permanentAddress field with random string on #permanentAddress
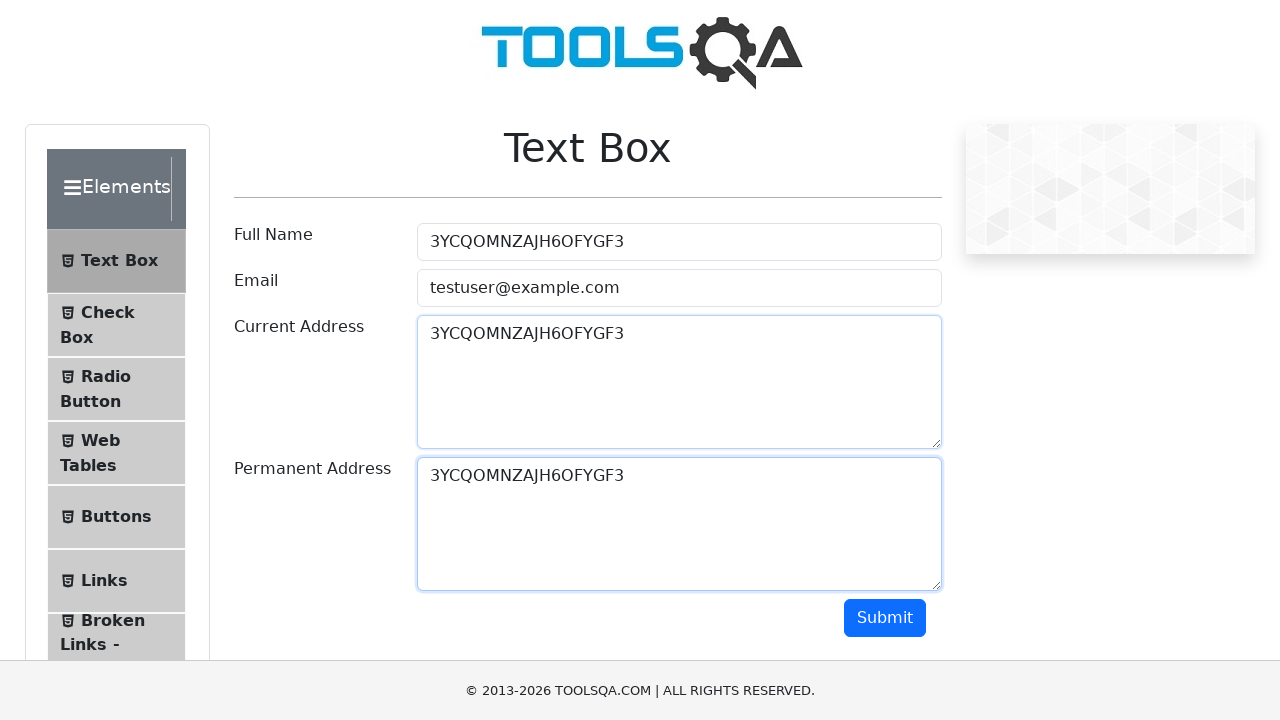

Clicked submit button to submit the TextBox form at (885, 618) on #submit
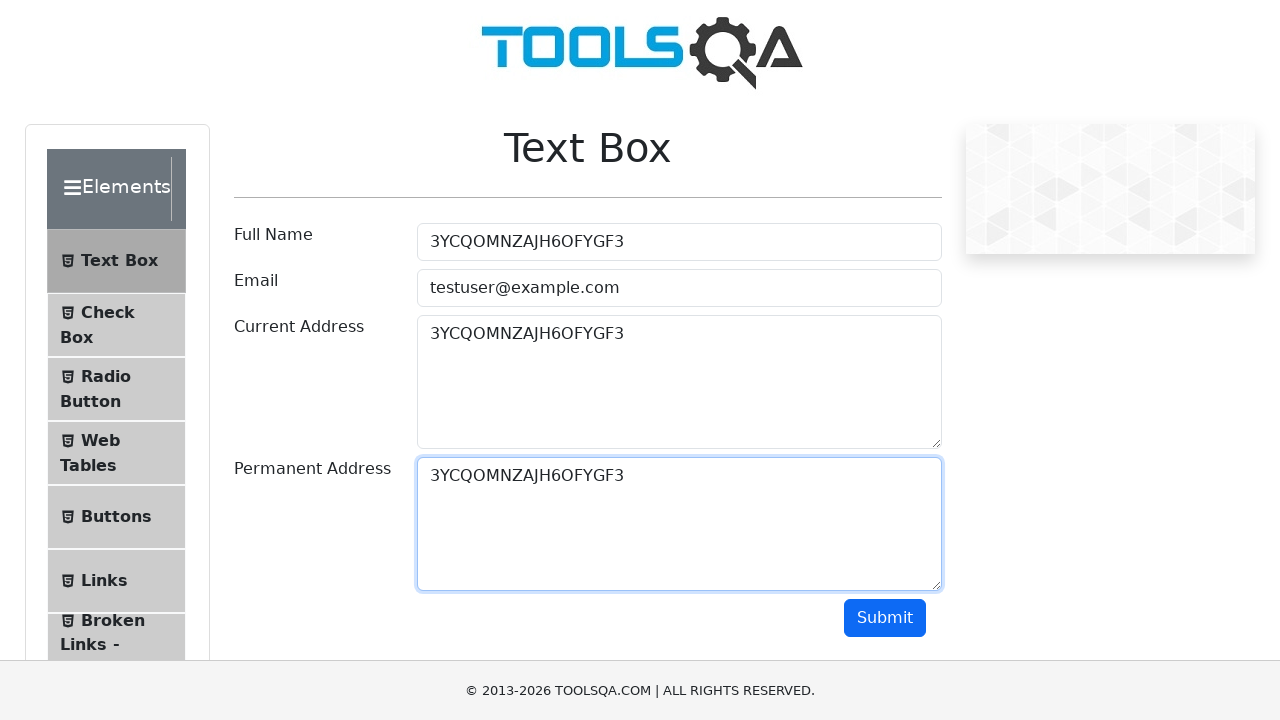

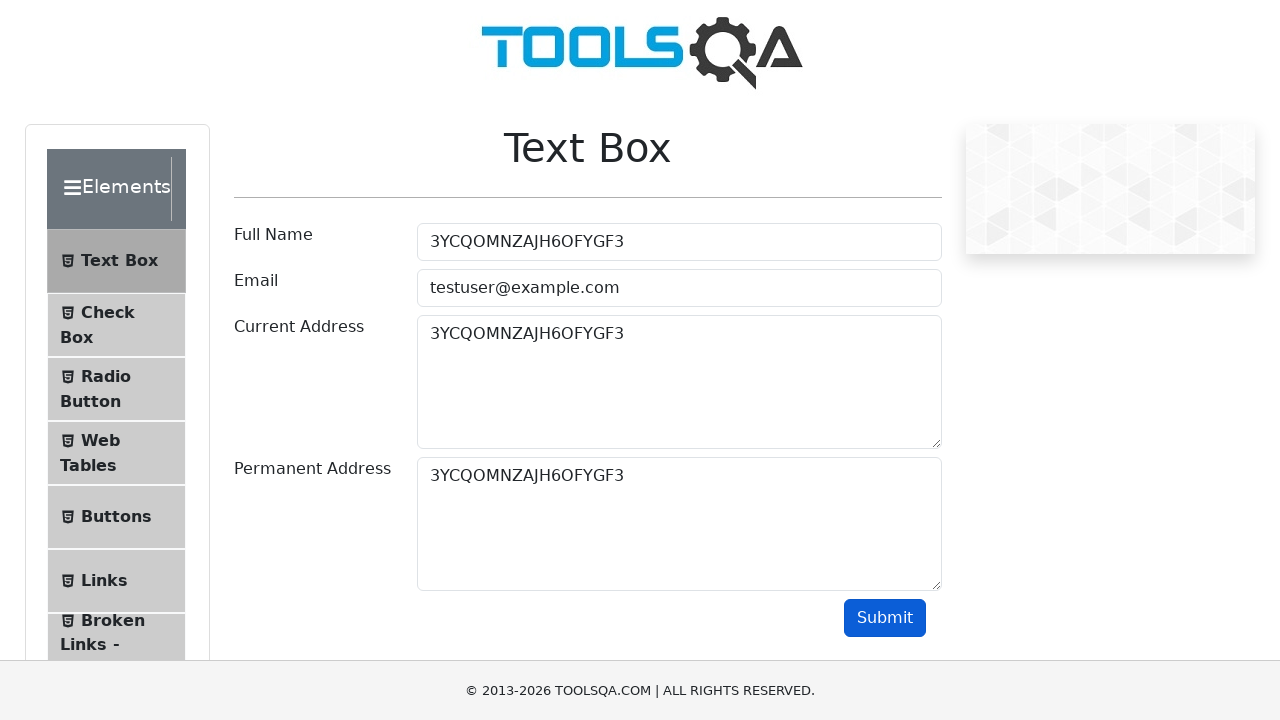